Tests opting out of A/B tests by adding an opt-out cookie before visiting the A/B test page, then navigating to the test page and verifying the heading shows "No A/B Test".

Starting URL: http://the-internet.herokuapp.com

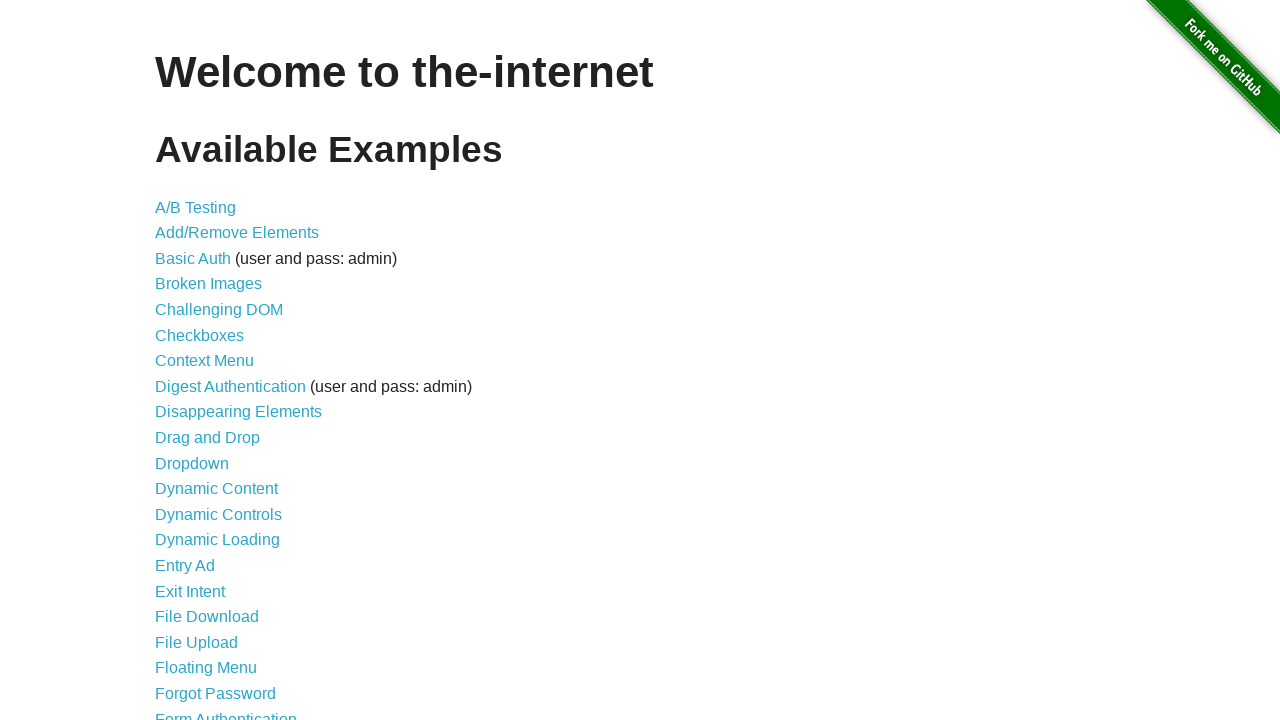

Added optimizelyOptOut cookie to opt out of A/B test
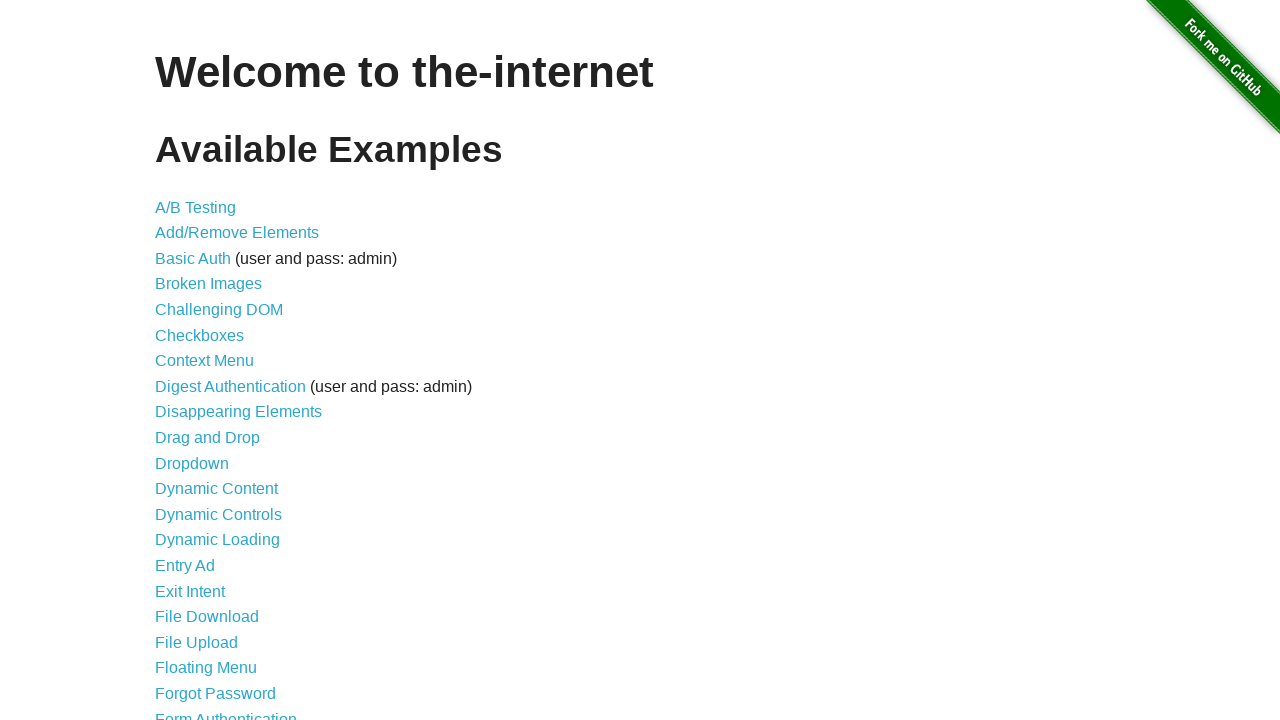

Navigated to A/B test page
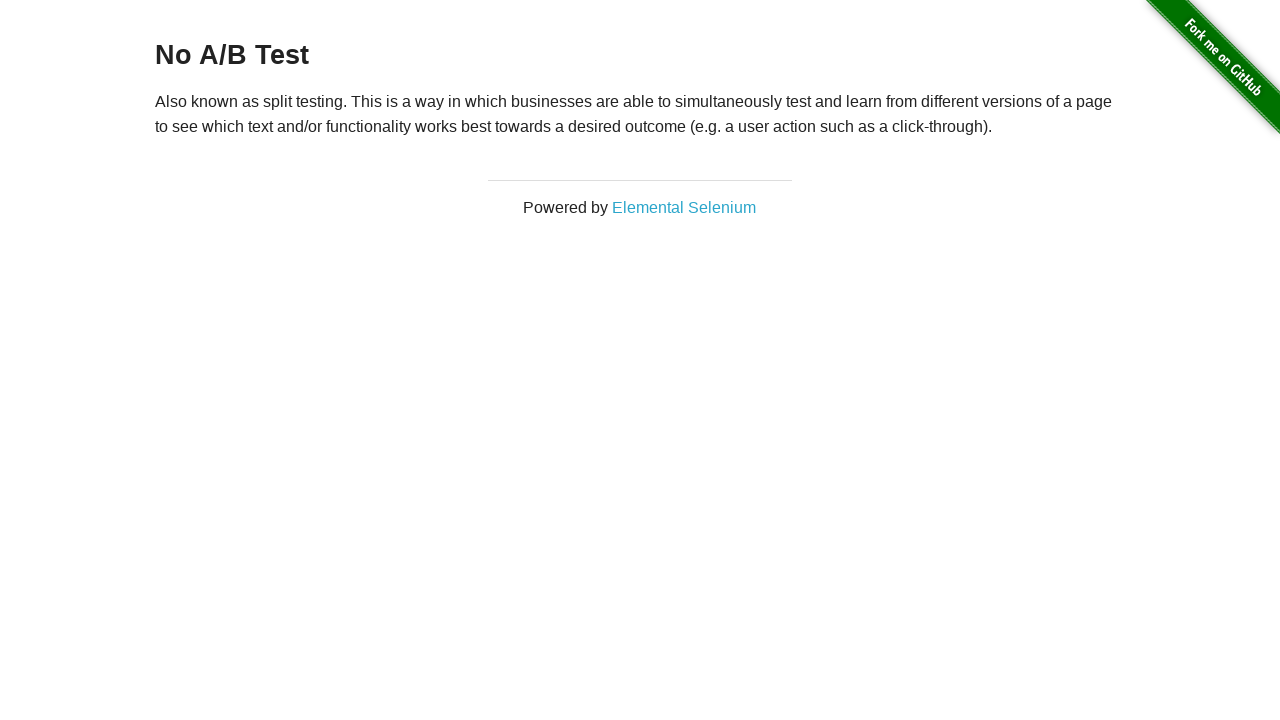

Heading loaded, verifying opt-out worked and showing 'No A/B Test'
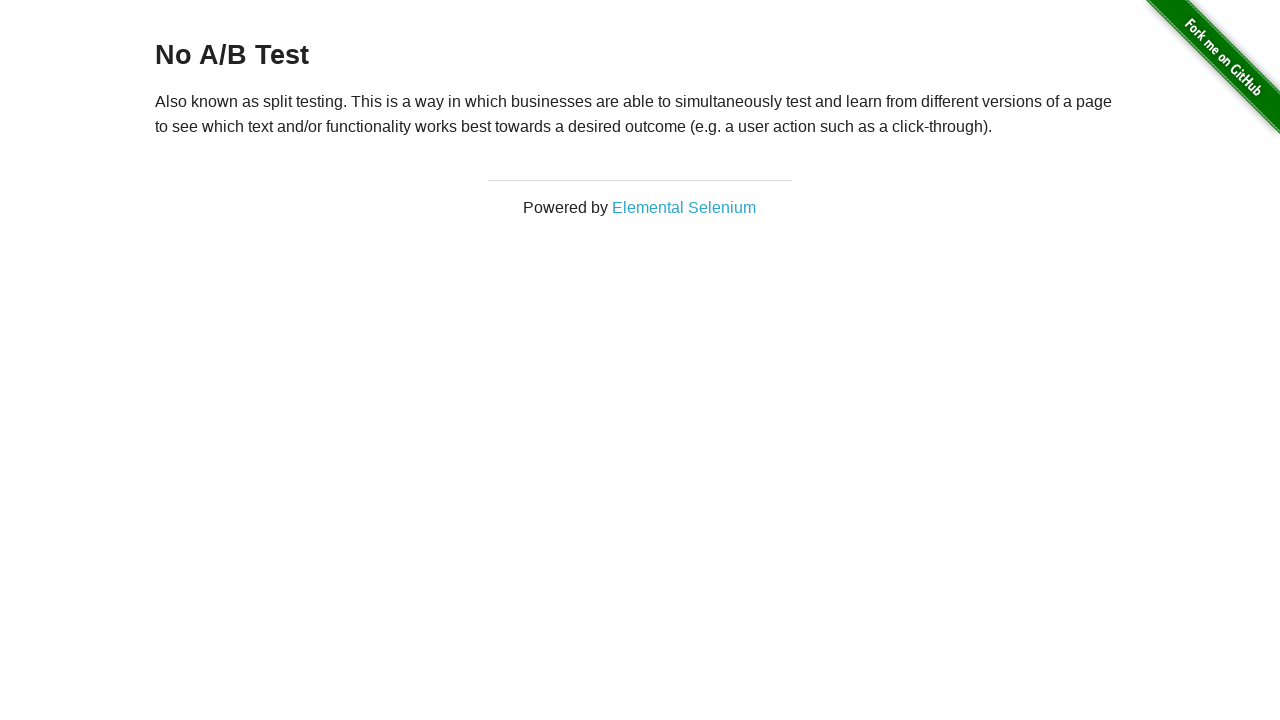

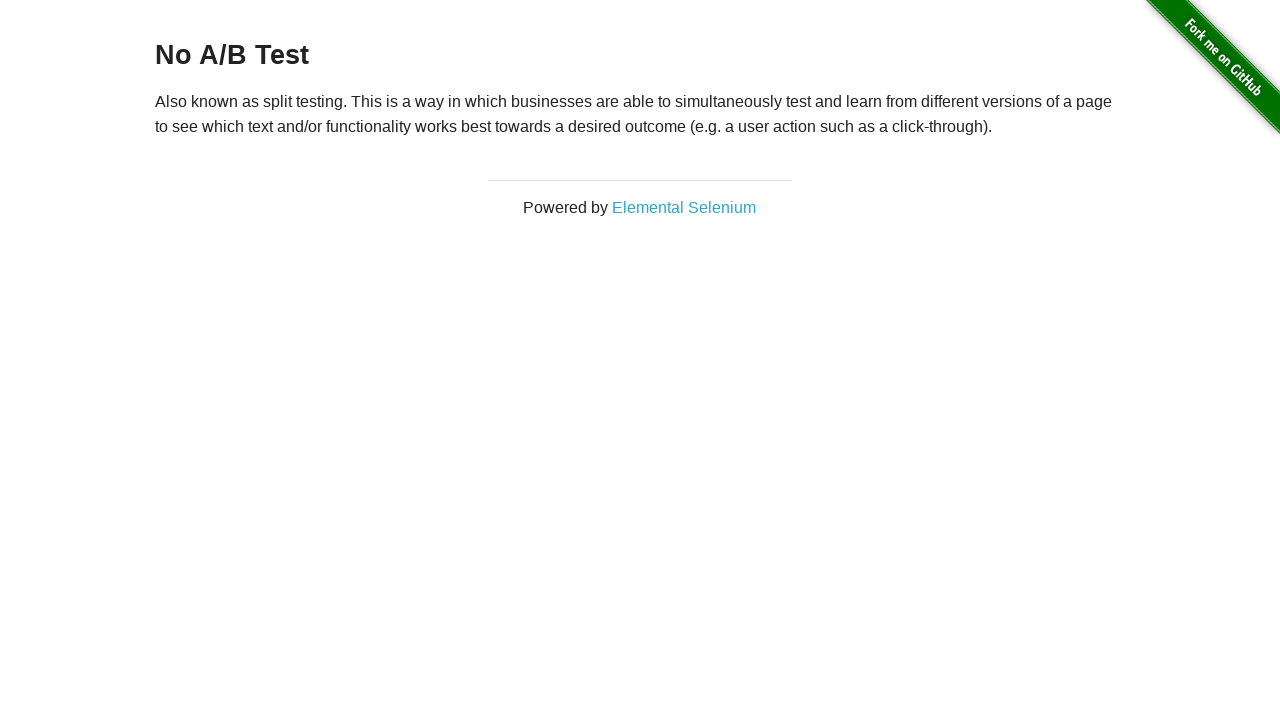